Navigates JPL Mars images gallery, clicks on an image link, then navigates to Mars hemispheres page on USGS and clicks through each hemisphere item to view the full-size images.

Starting URL: https://www.jpl.nasa.gov/images?search=&category=Mars

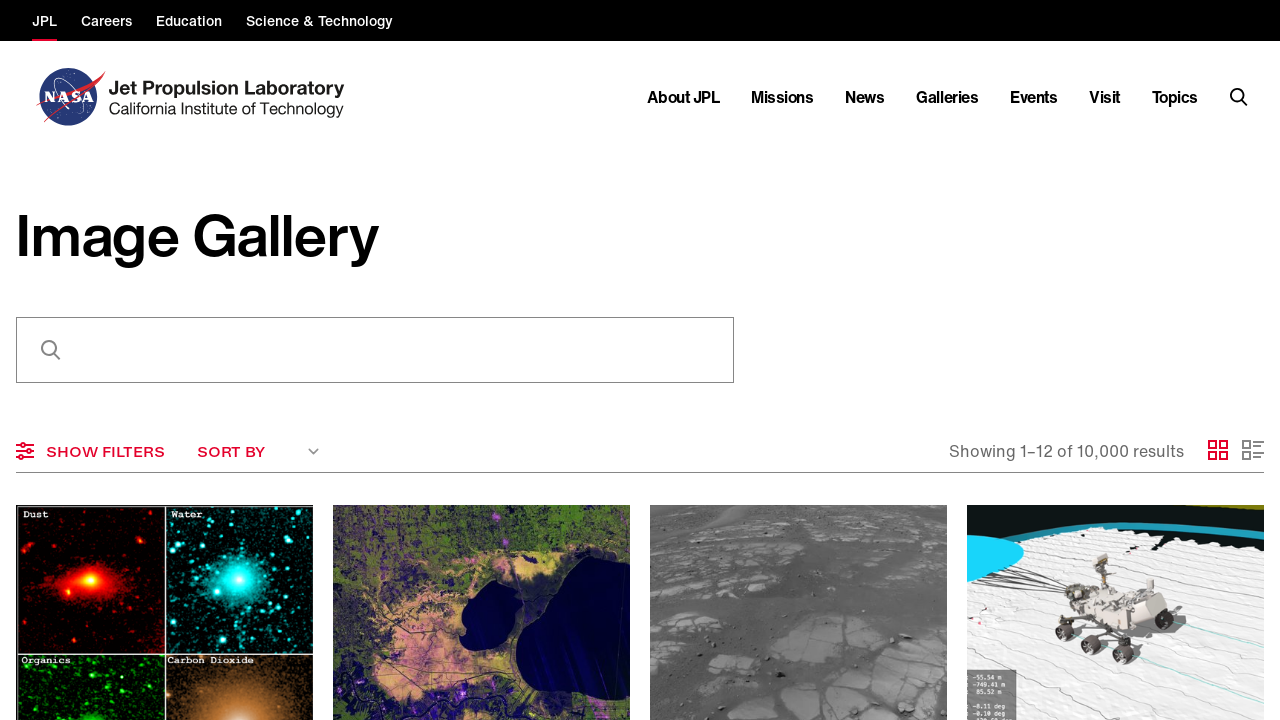

Waited for JPL Mars images page to load
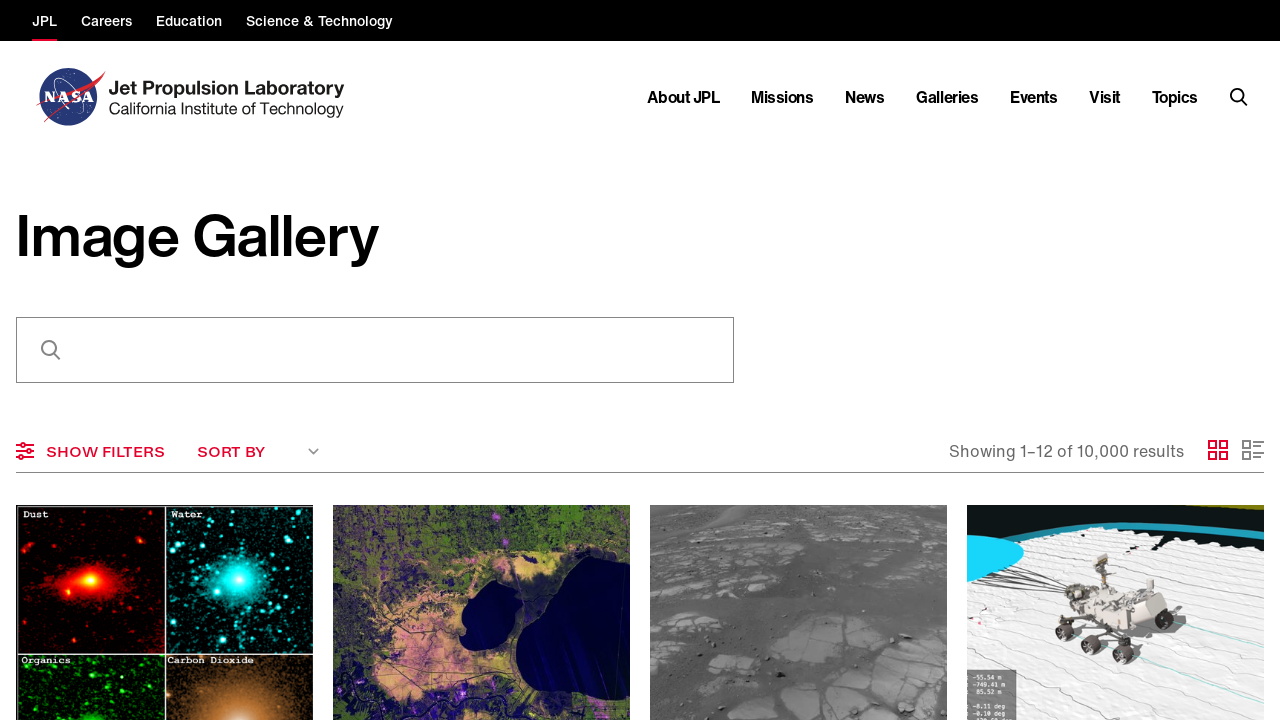

Clicked on images link at (164, 543) on a[href*='images']
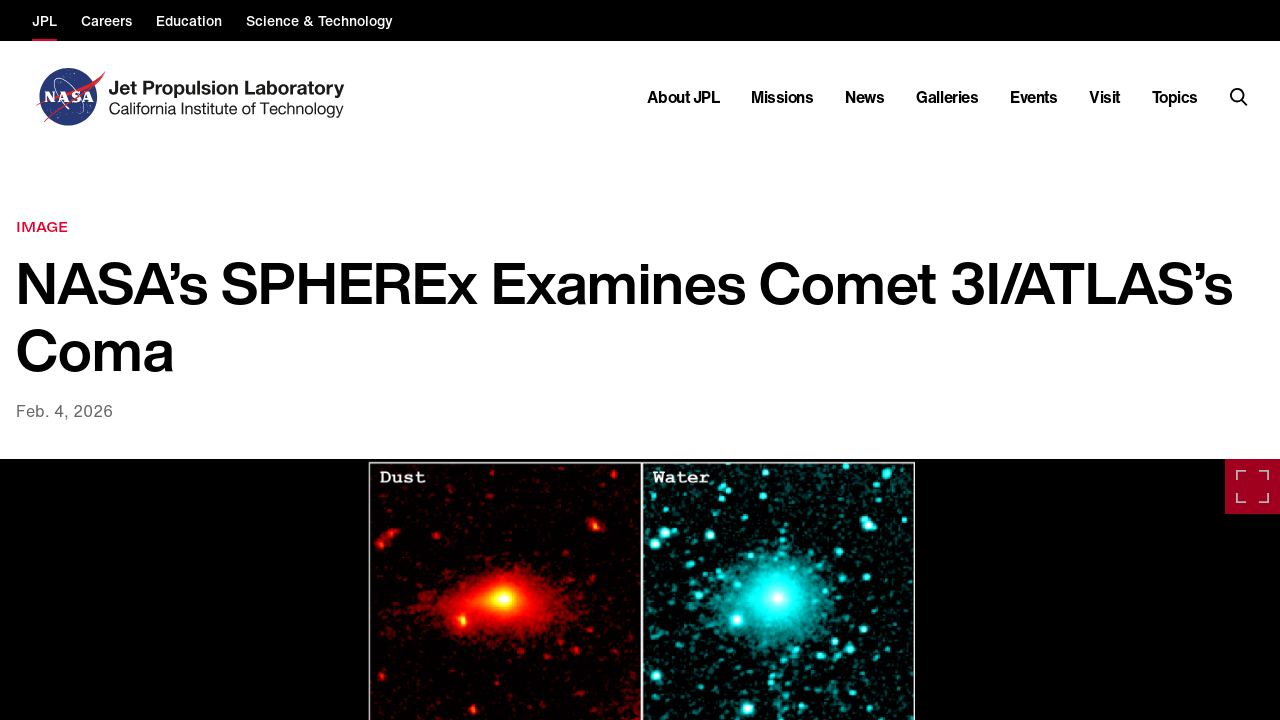

Waited 2 seconds for page to stabilize
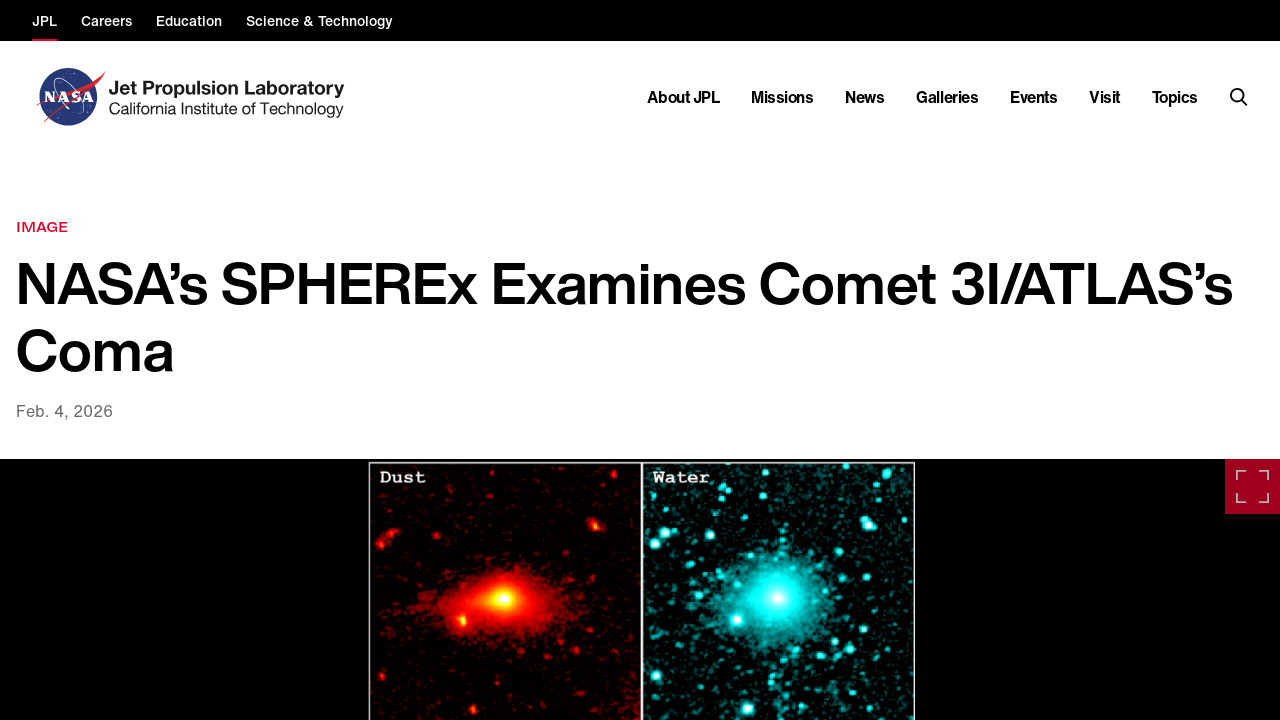

Waited for image title heading to appear
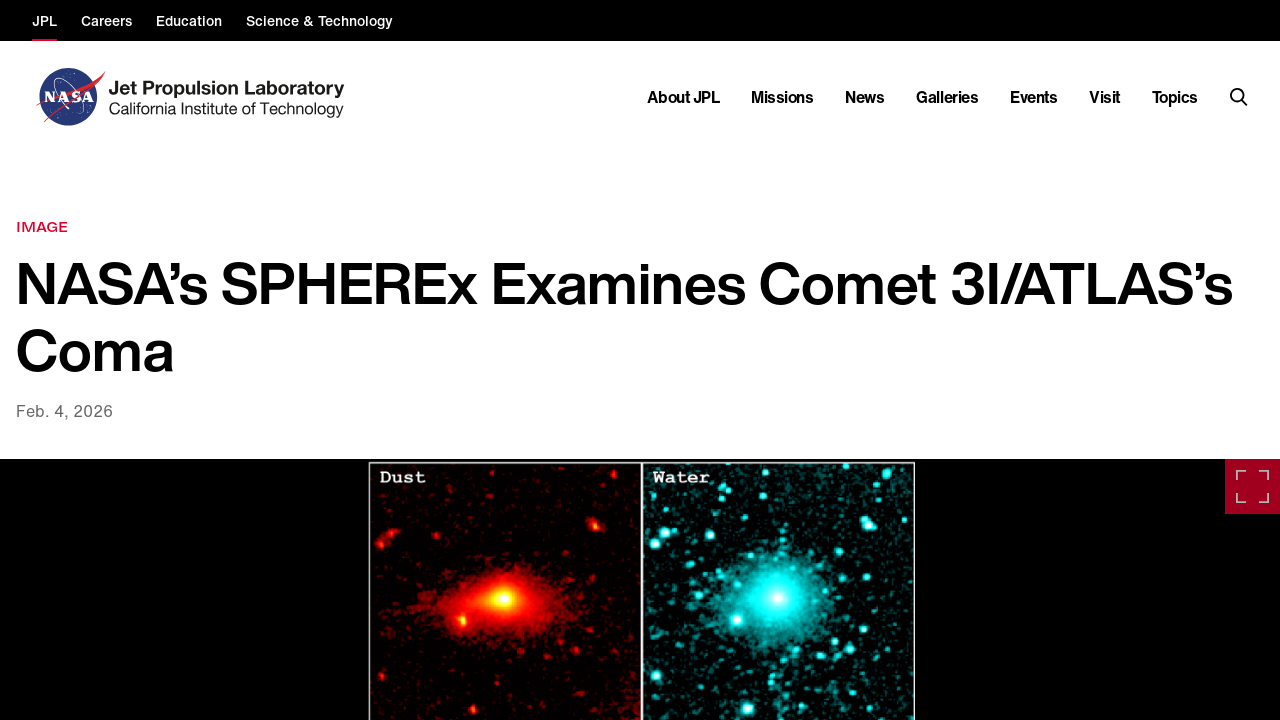

Clicked on original images link at (640, 445) on a[href*='original_images']
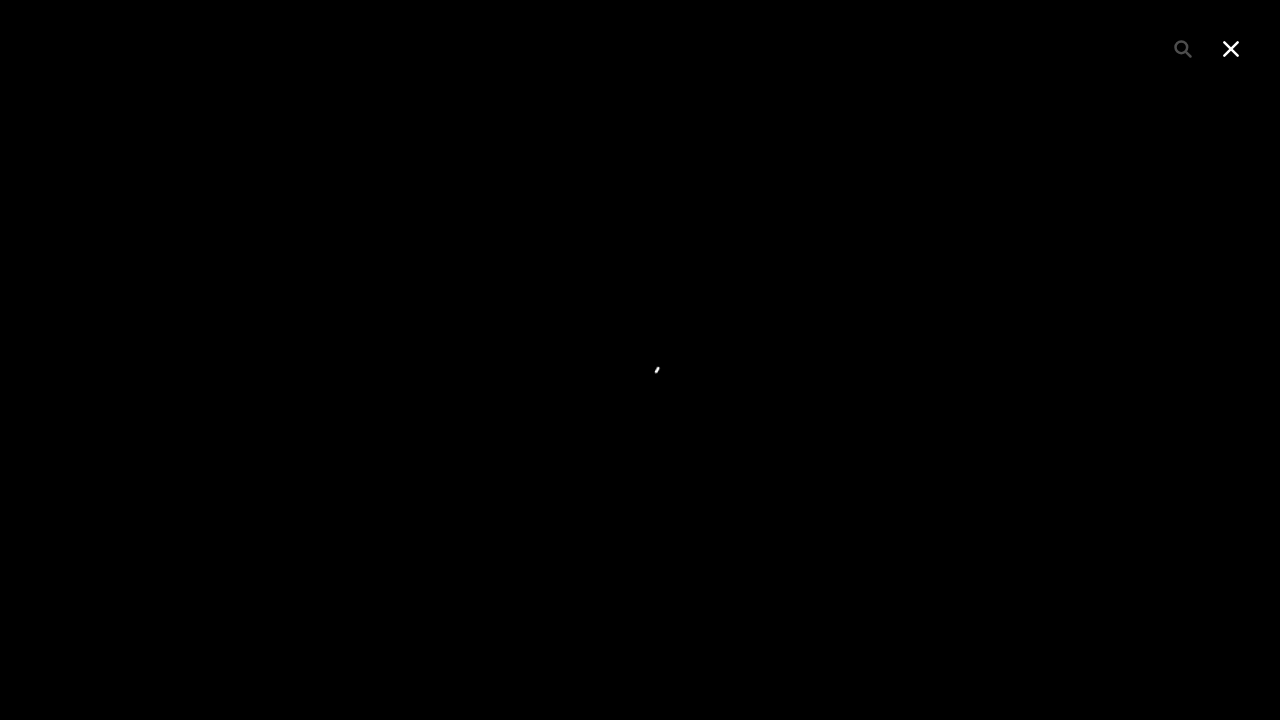

Waited for original images page to load
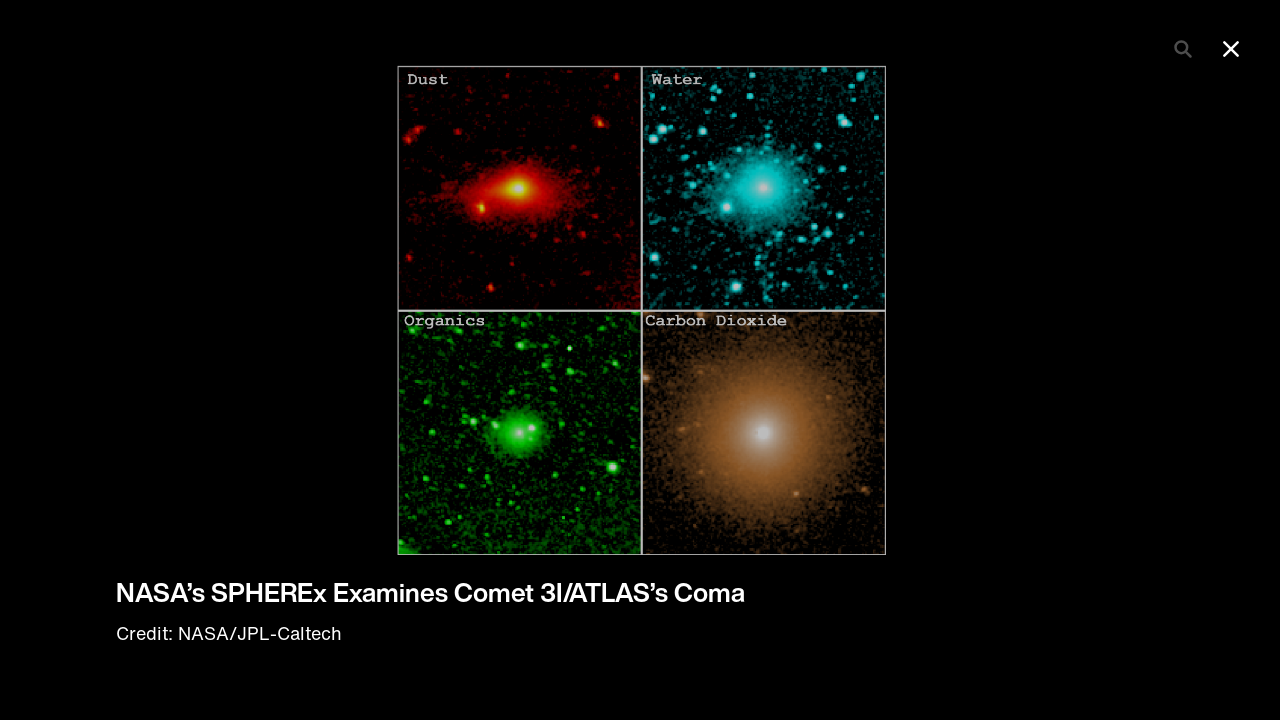

Navigated to USGS Mars Hemispheres page
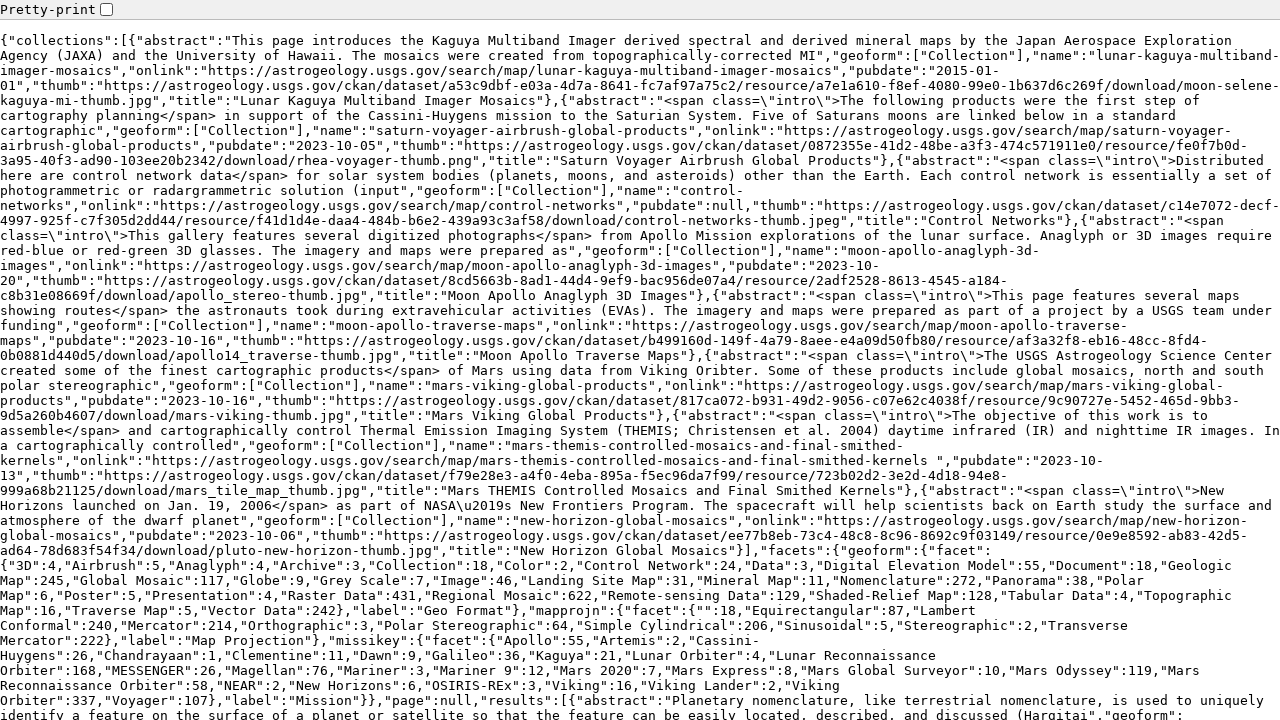

Waited for Mars Hemispheres page to load
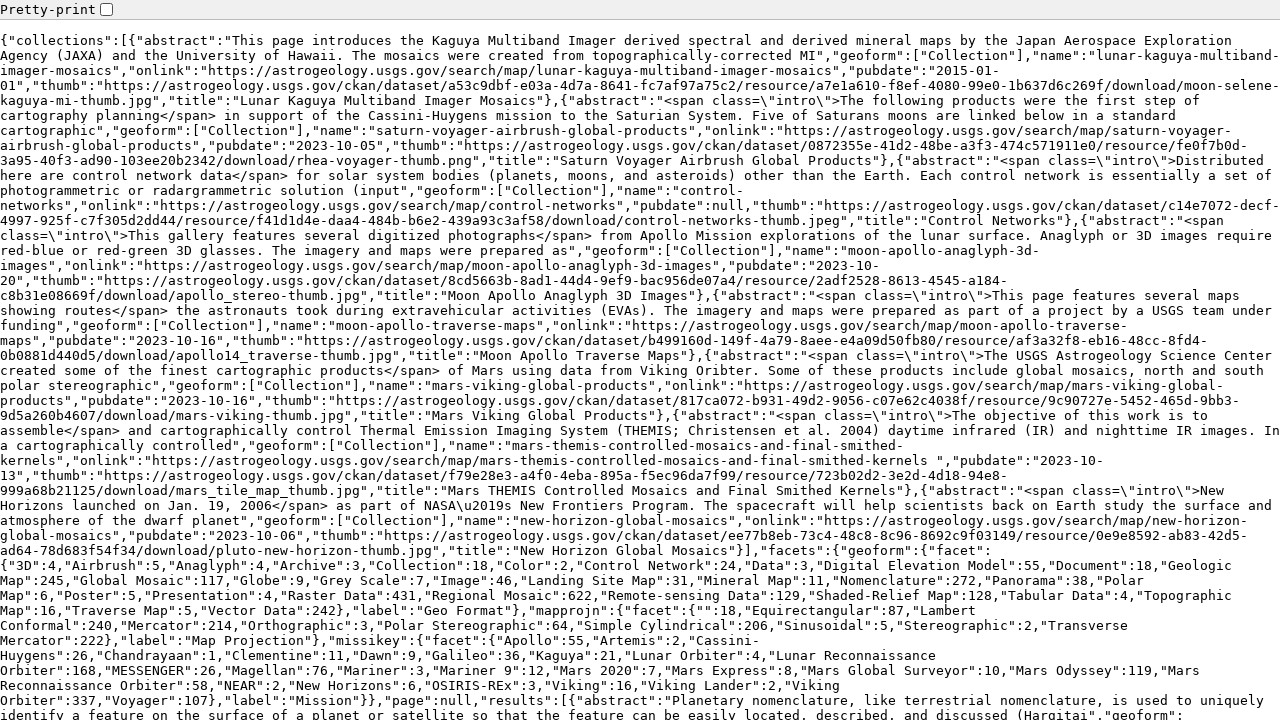

Found 0 hemisphere items to process
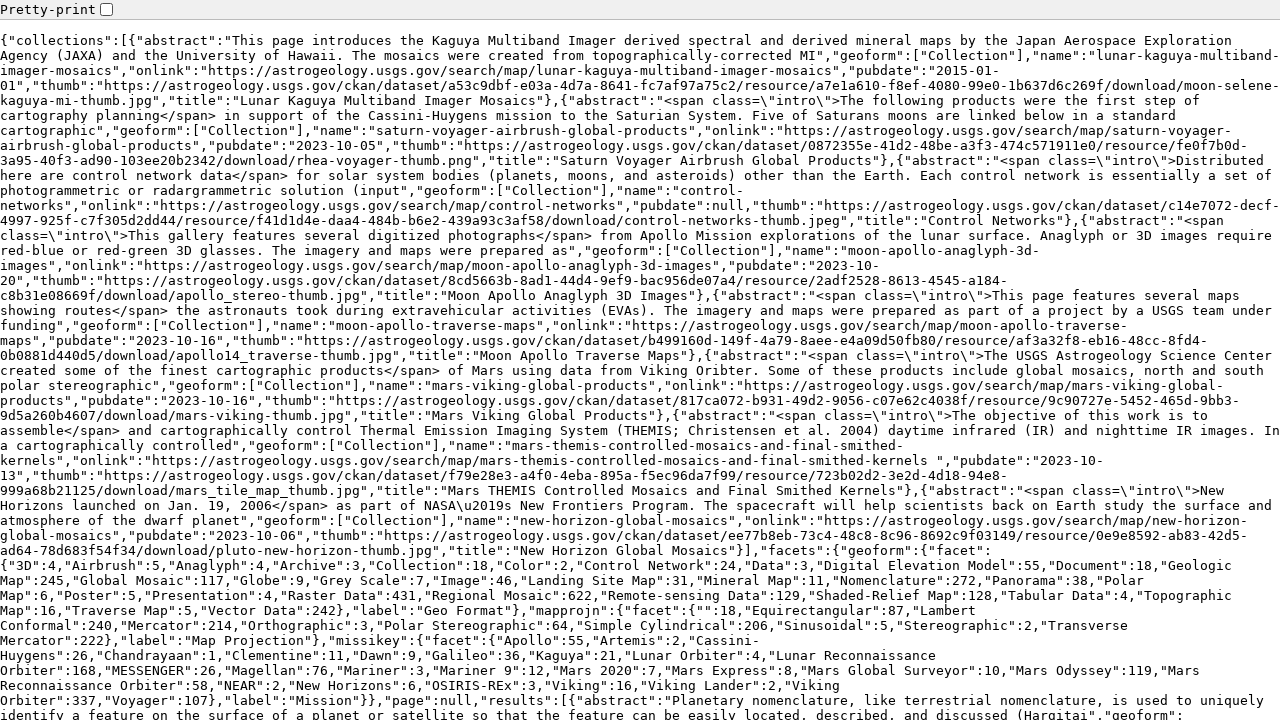

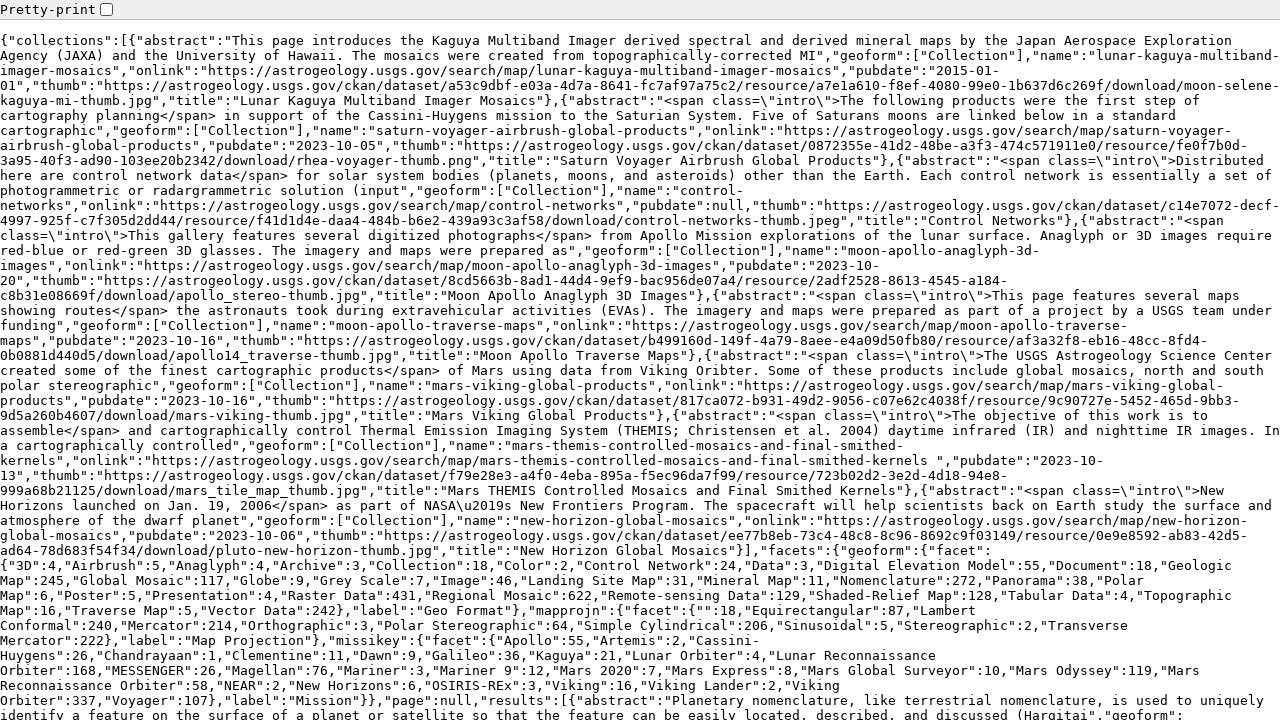